Tests double-click functionality by filling an input field with text and performing a double-click action on it to select the text.

Starting URL: http://omayo.blogspot.com/

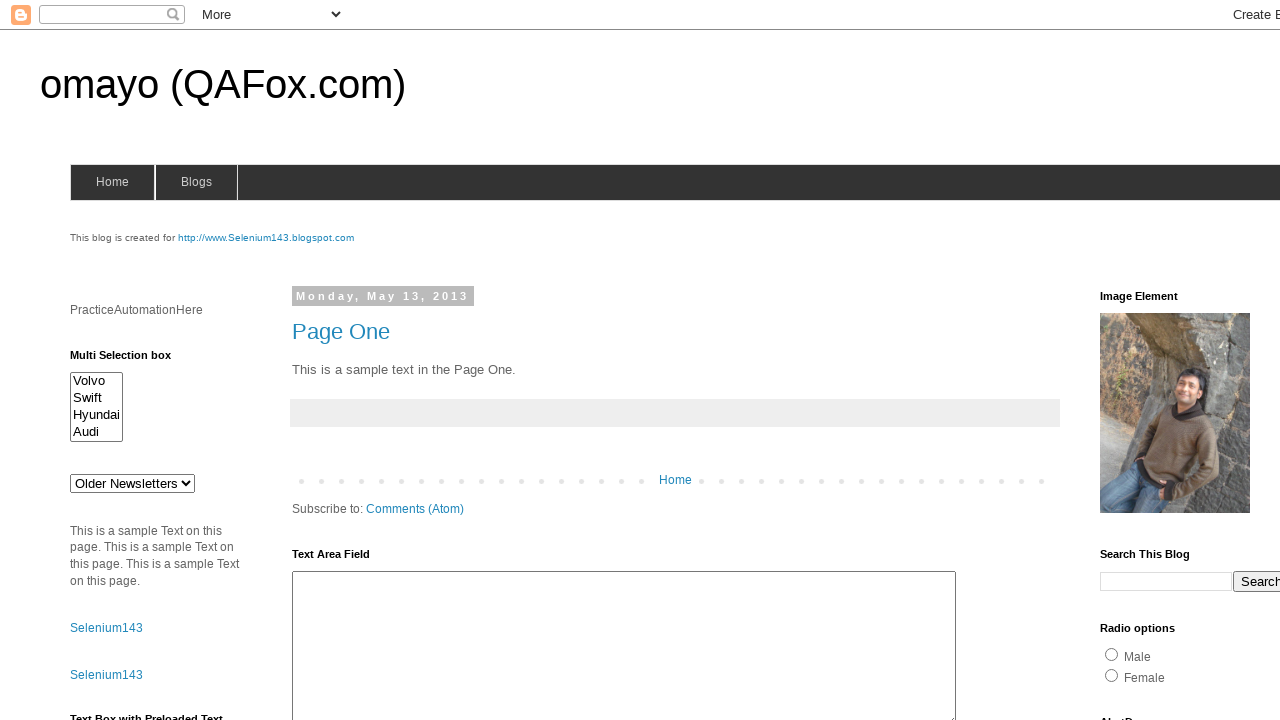

Page loaded (domcontentloaded state)
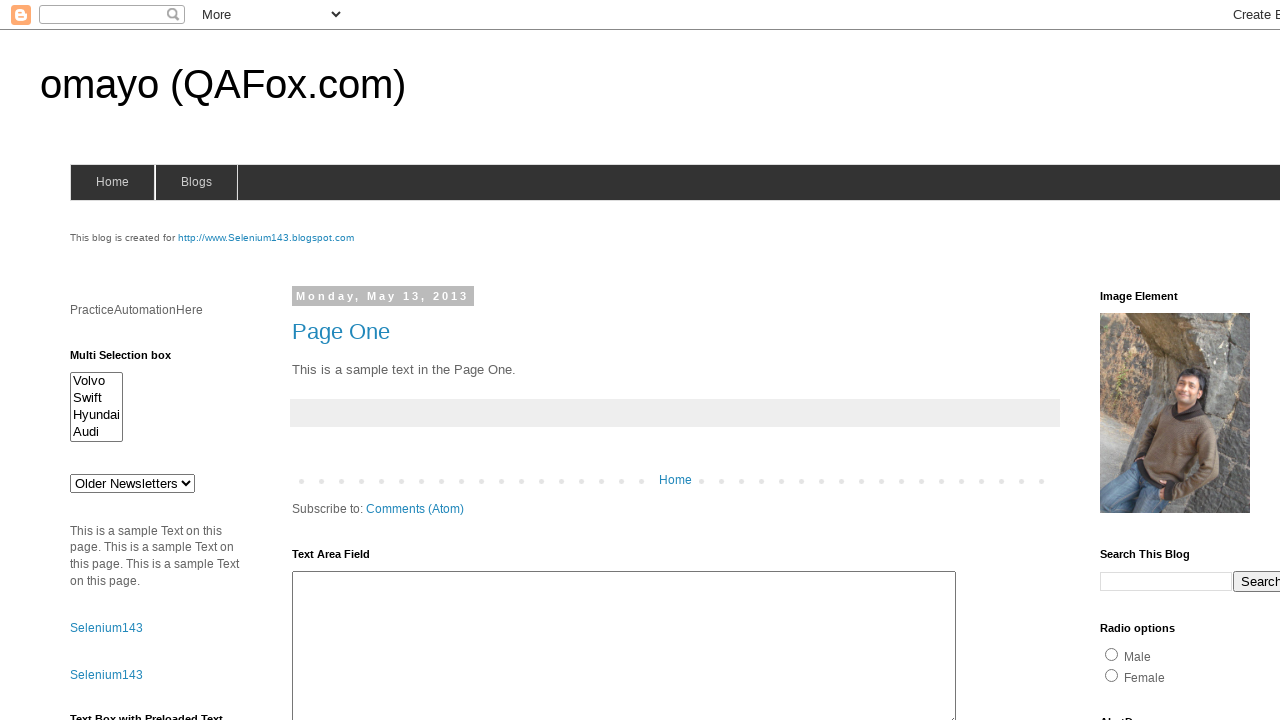

Filled input field with text 'shashi' on //tbody/tr[1]/td[1]/input[1]
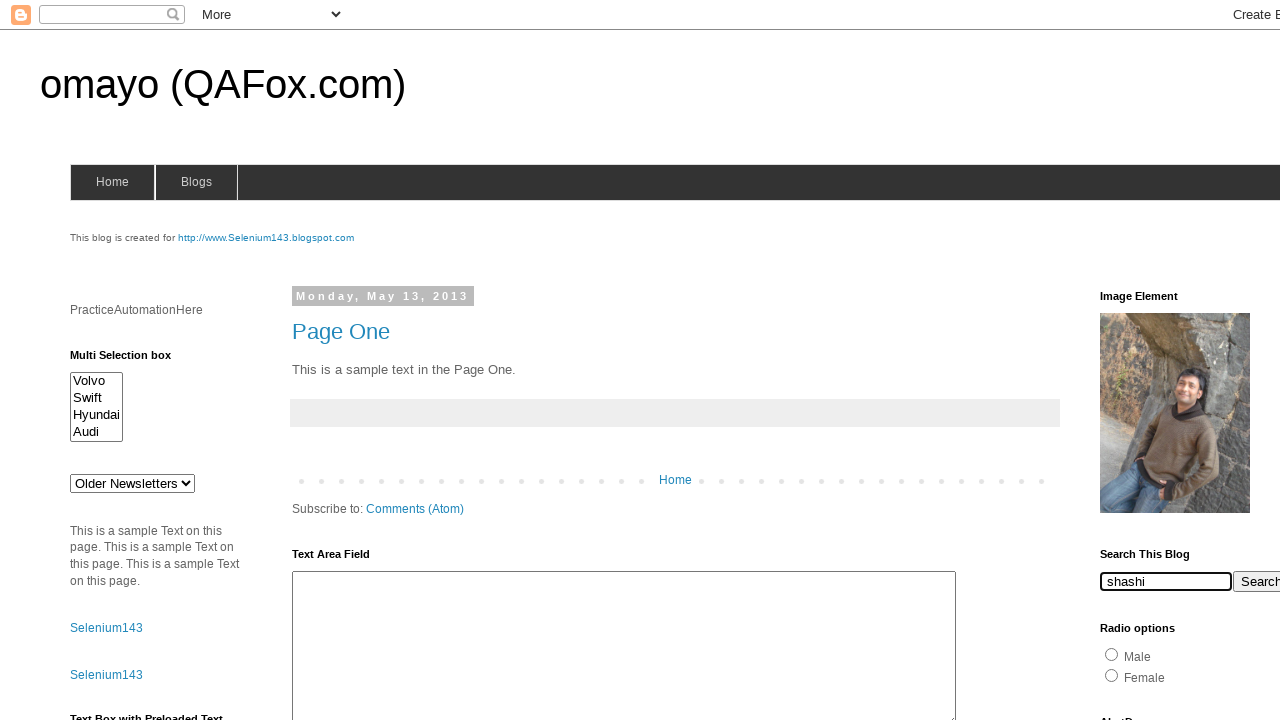

Double-clicked input field to select text at (1166, 581) on xpath=//tbody/tr[1]/td[1]/input[1]
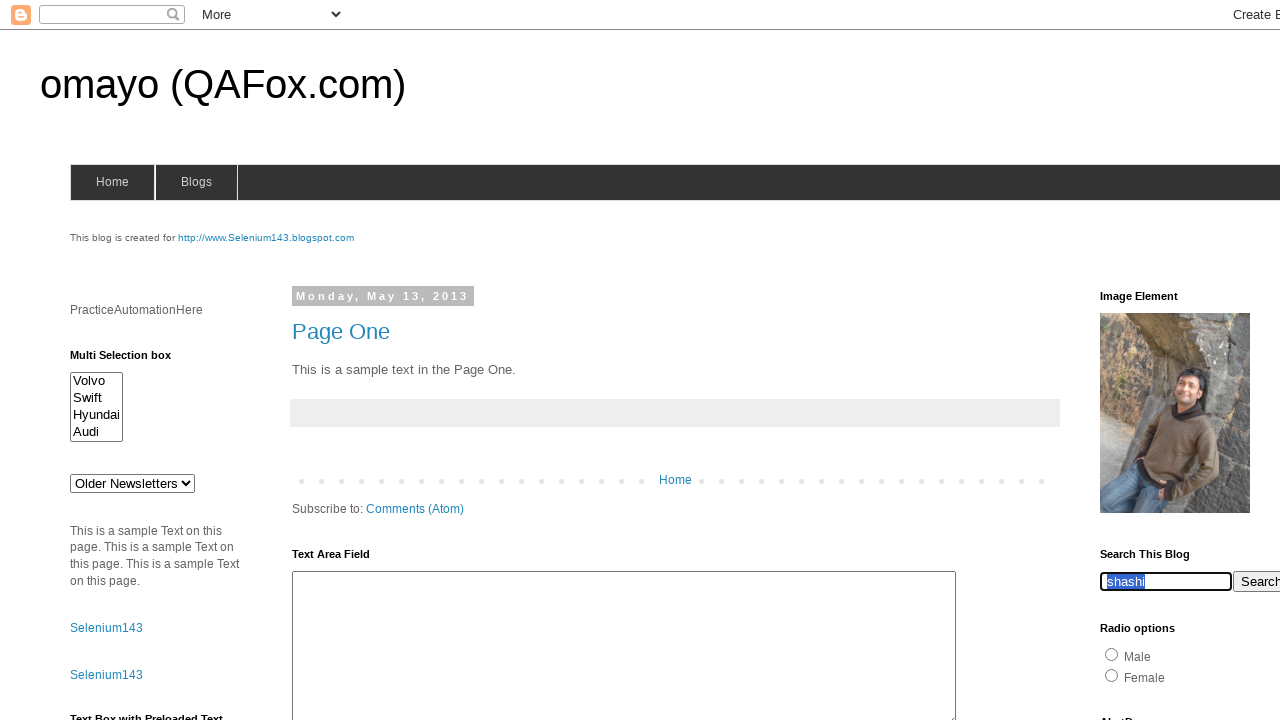

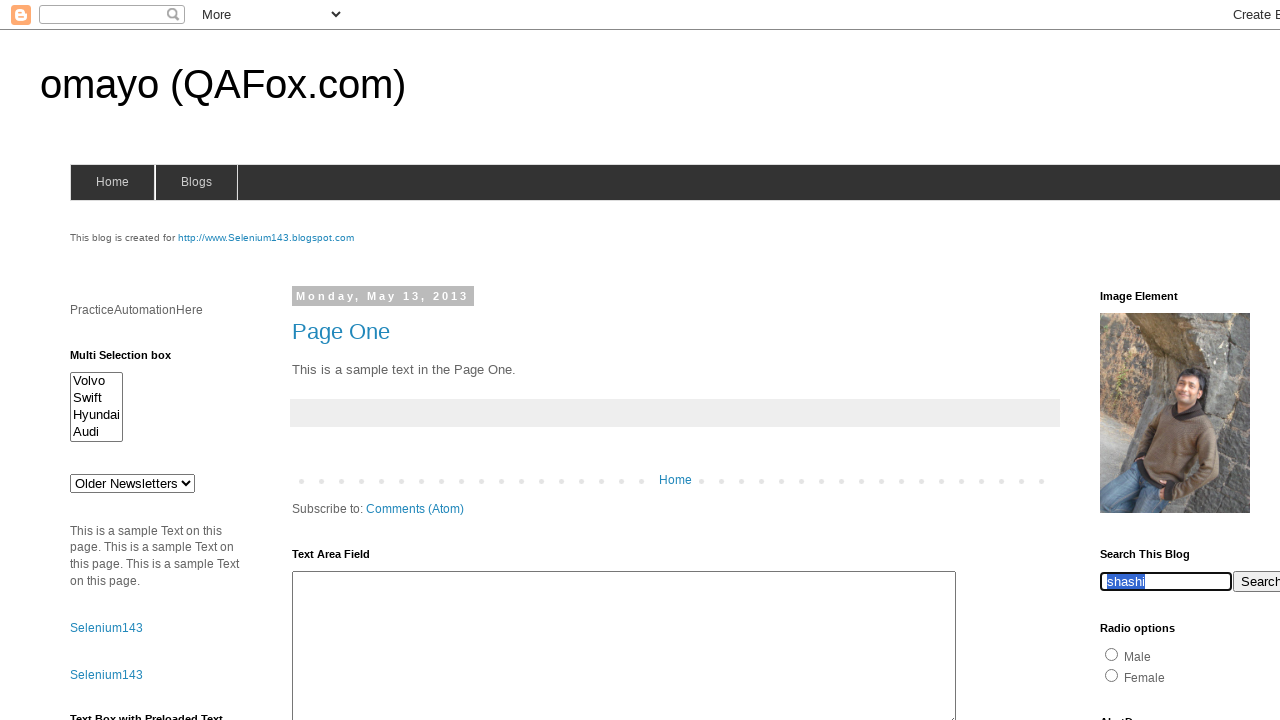